Solves a mathematical problem on a form by calculating a formula based on displayed value, then selecting checkboxes and submitting the form

Starting URL: http://suninjuly.github.io/math.html

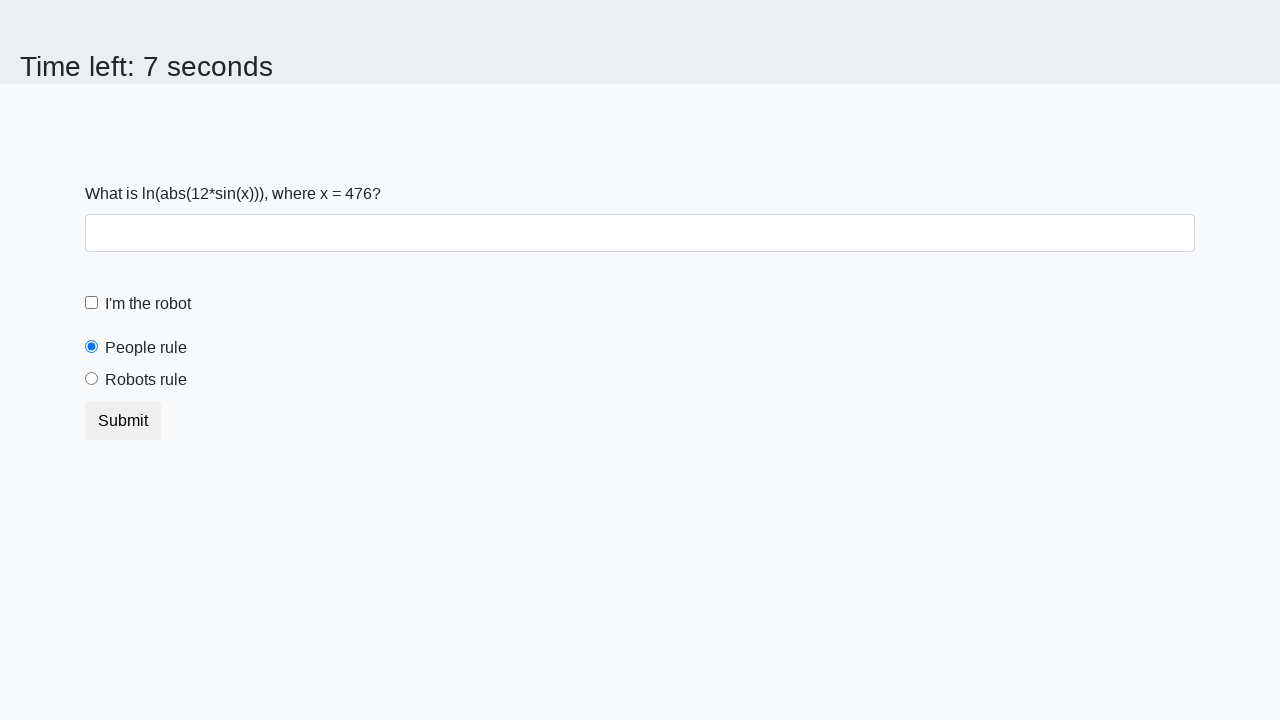

Navigated to math.html form page
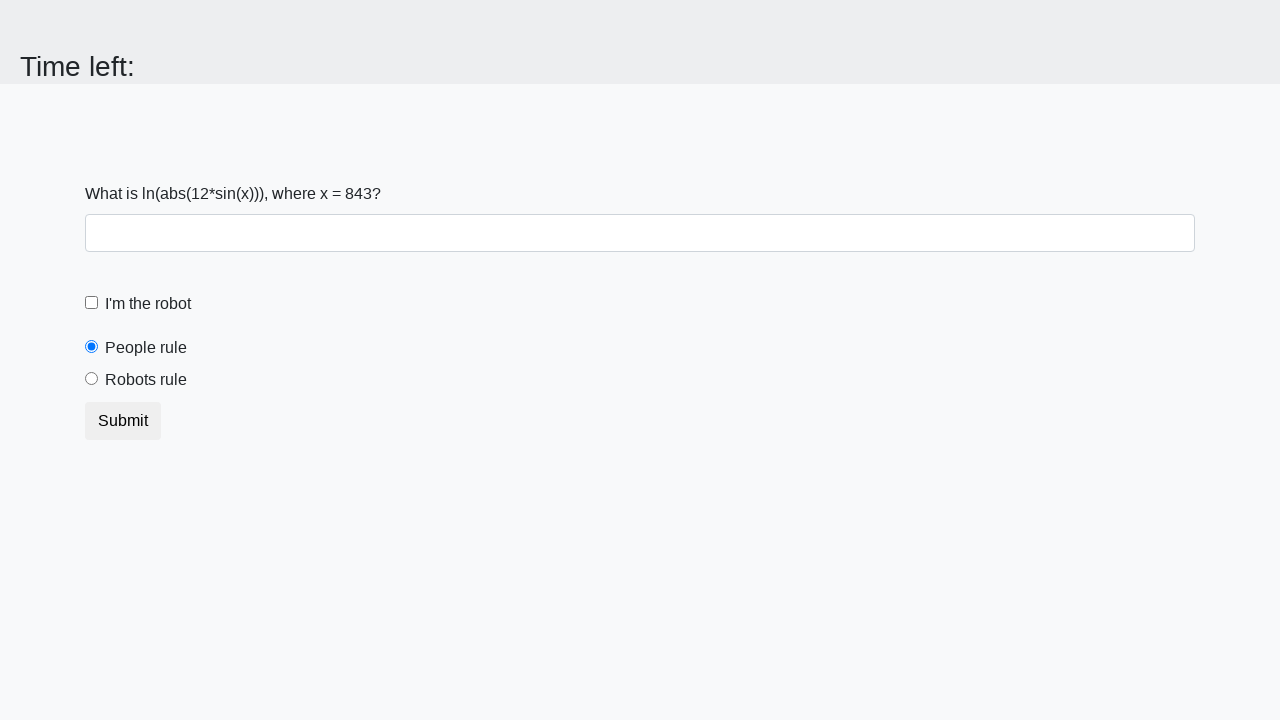

Retrieved value of x from page: 843
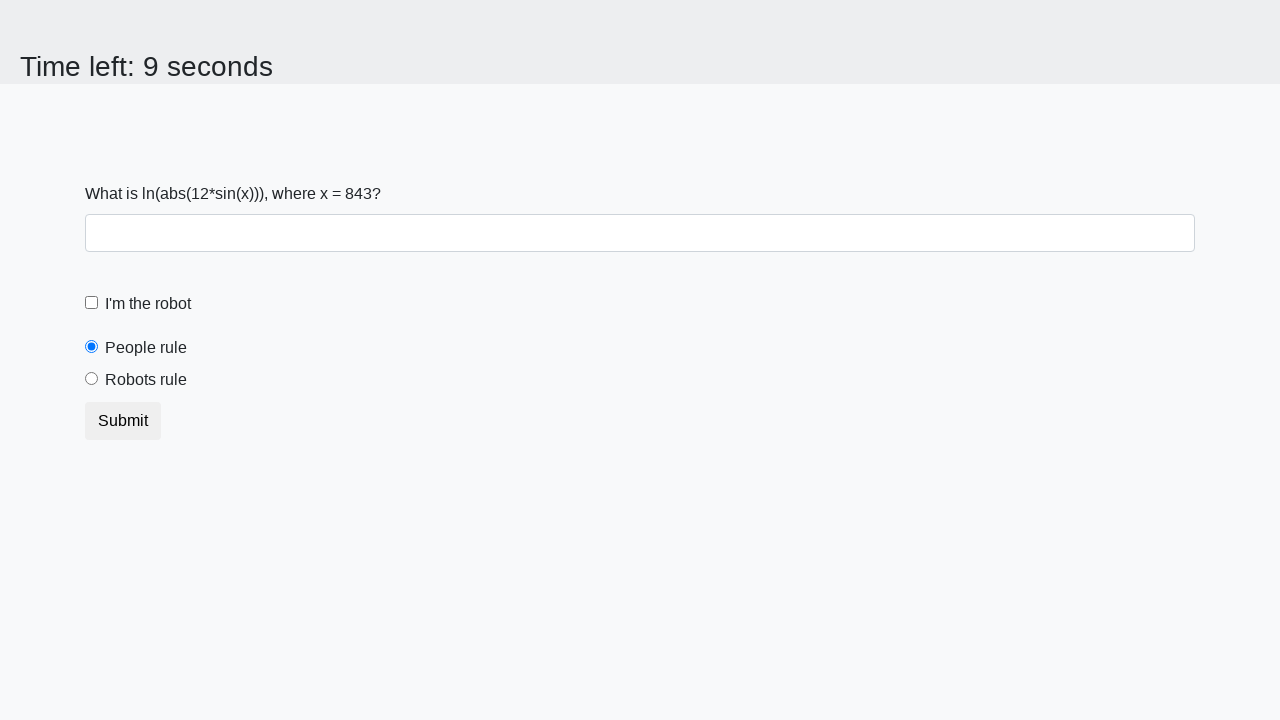

Calculated answer using formula log(abs(12*sin(x))): 2.344489421076967
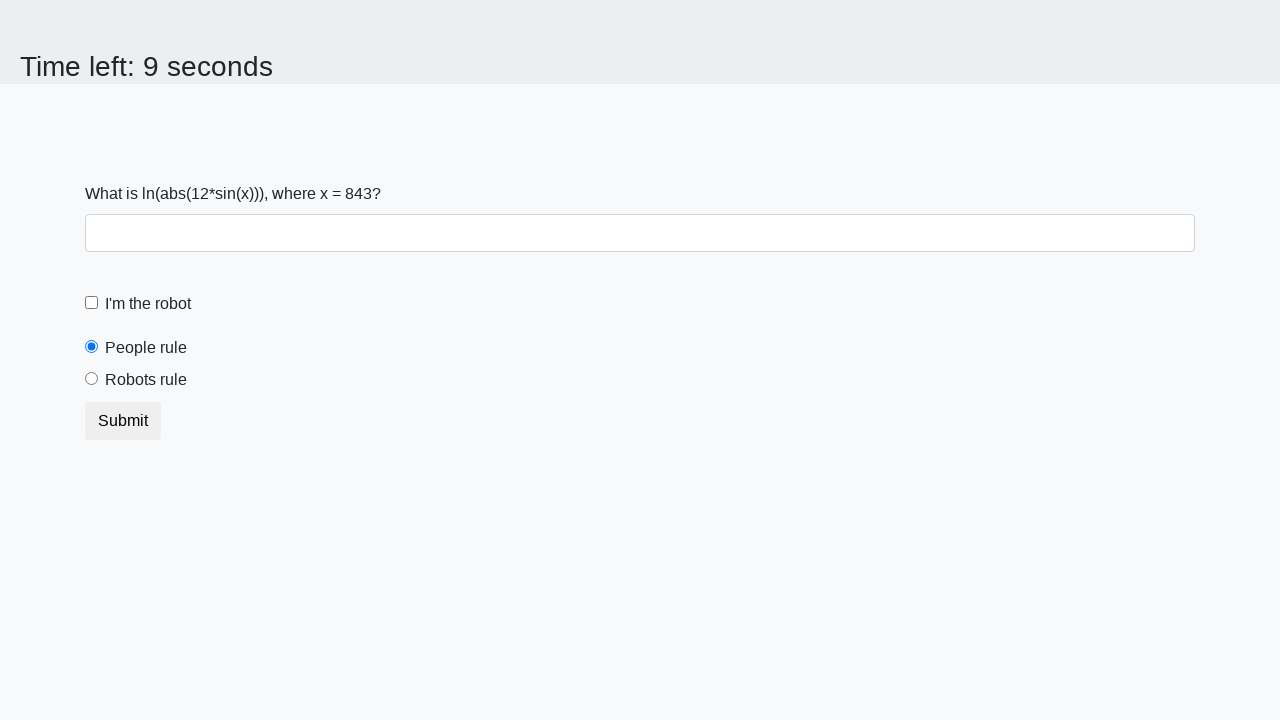

Filled answer field with calculated result on #answer
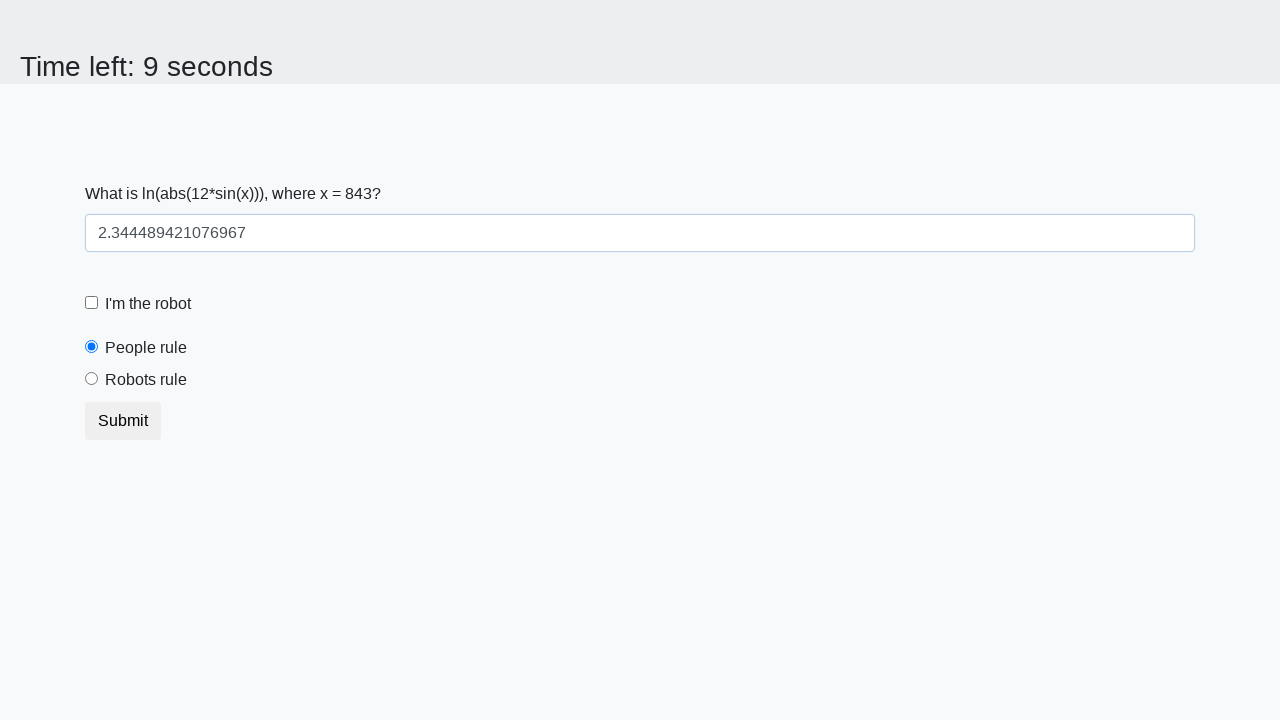

Clicked robot checkbox at (92, 303) on #robotCheckbox
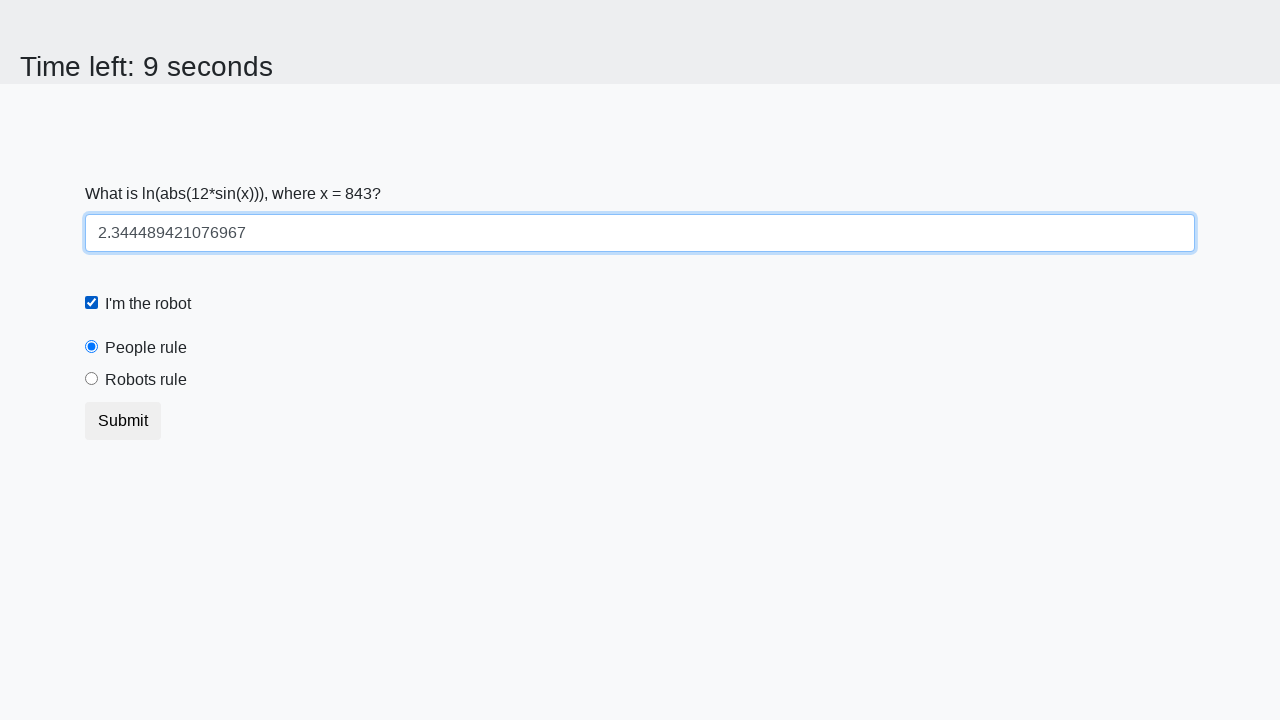

Clicked robots rule radio button at (92, 379) on #robotsRule
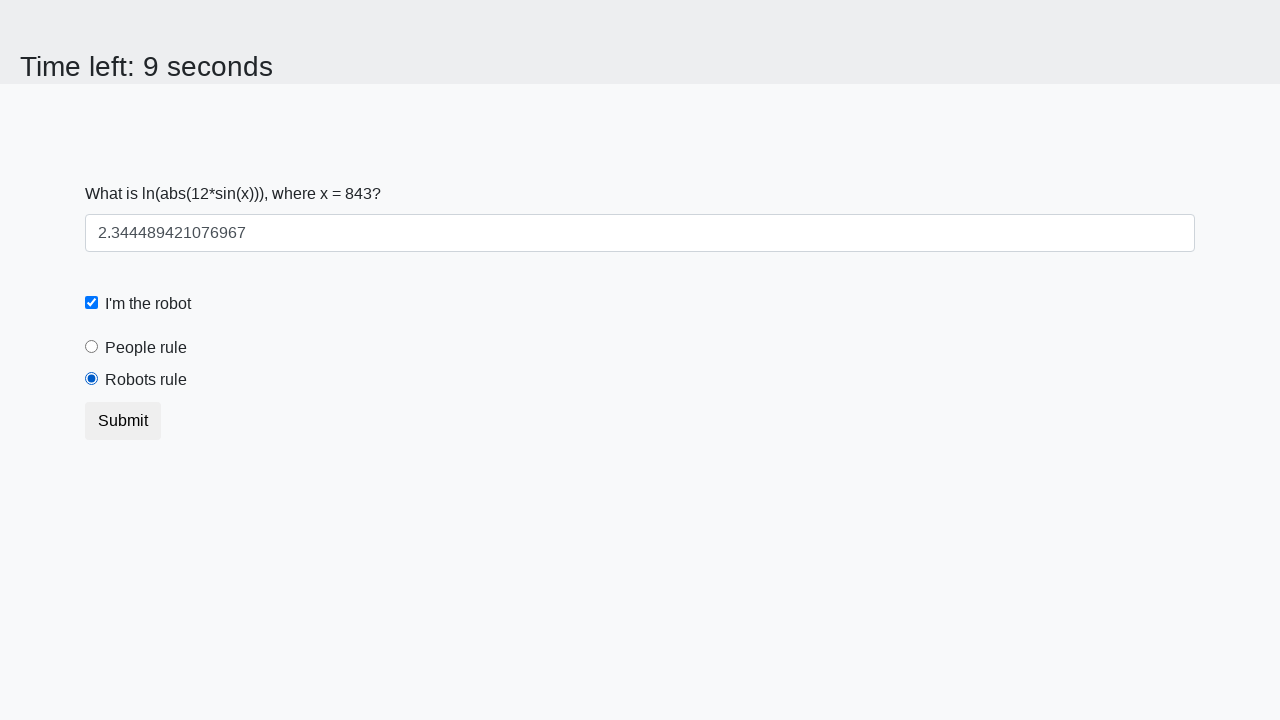

Submitted the form at (123, 421) on button
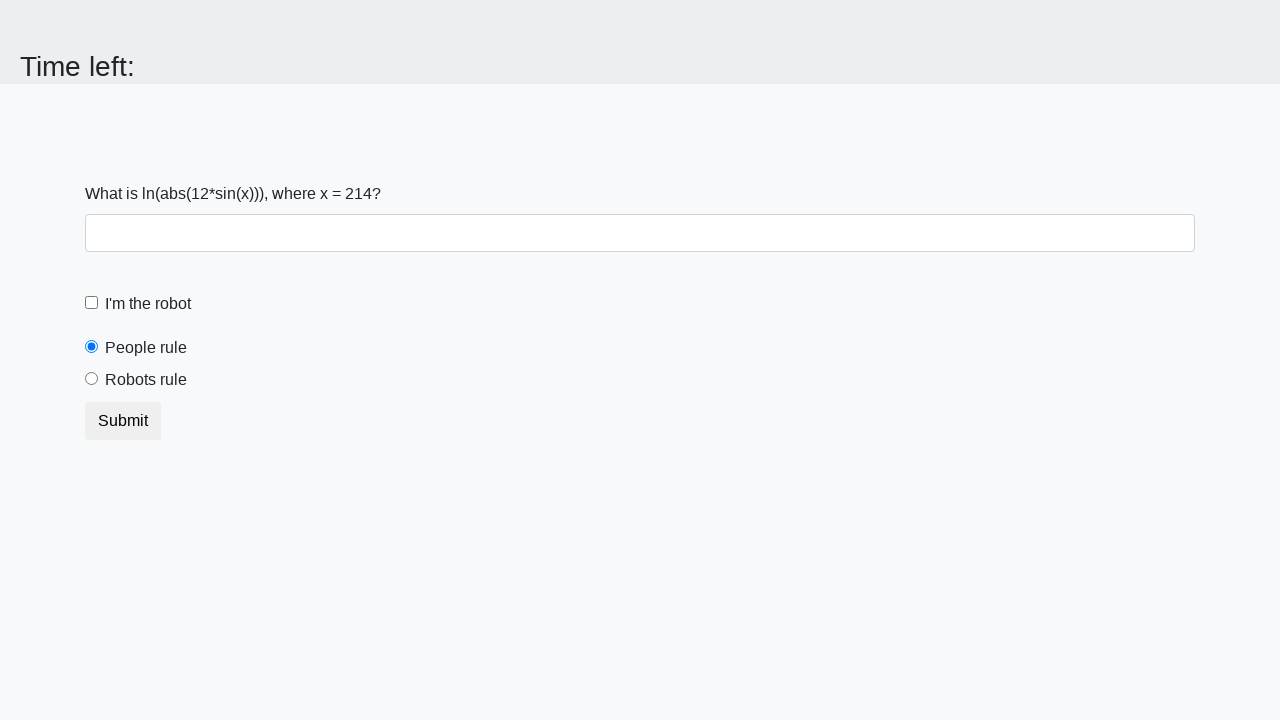

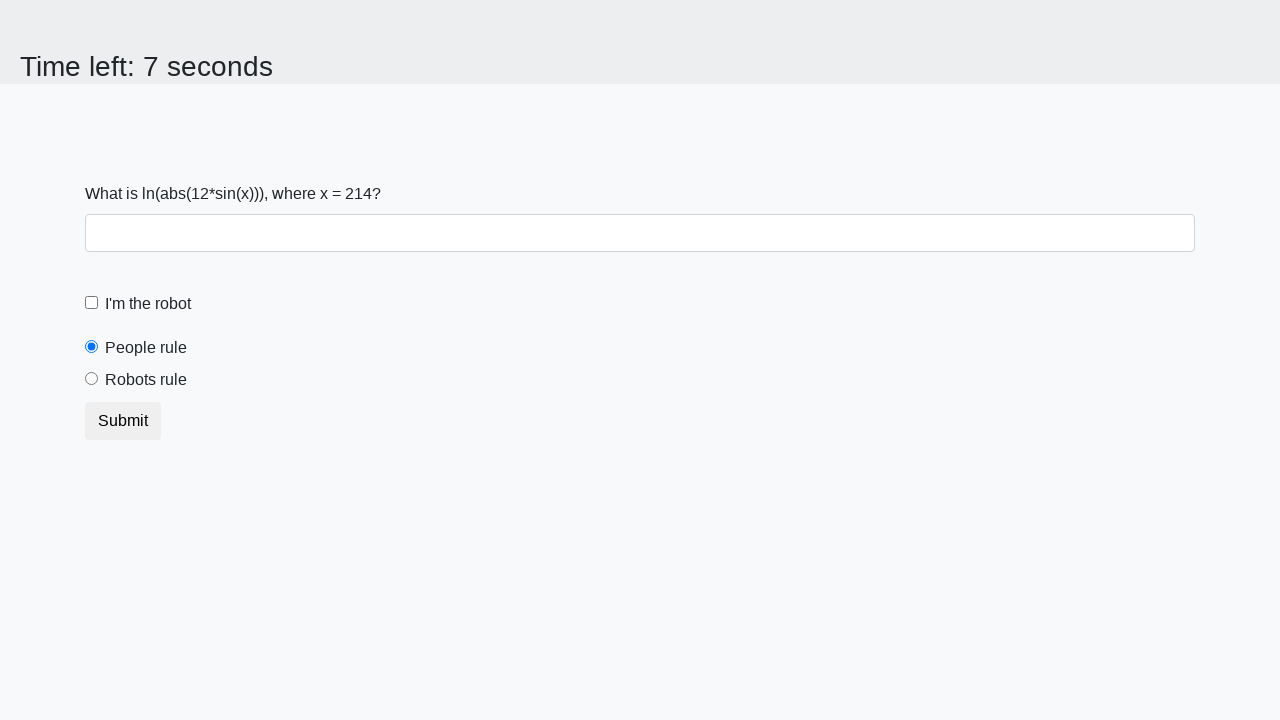